Tests a web form by filling in first name, last name, job title, selecting a radio button, choosing experience years from dropdown, and submitting the form to verify successful submission.

Starting URL: https://formy-project.herokuapp.com/form

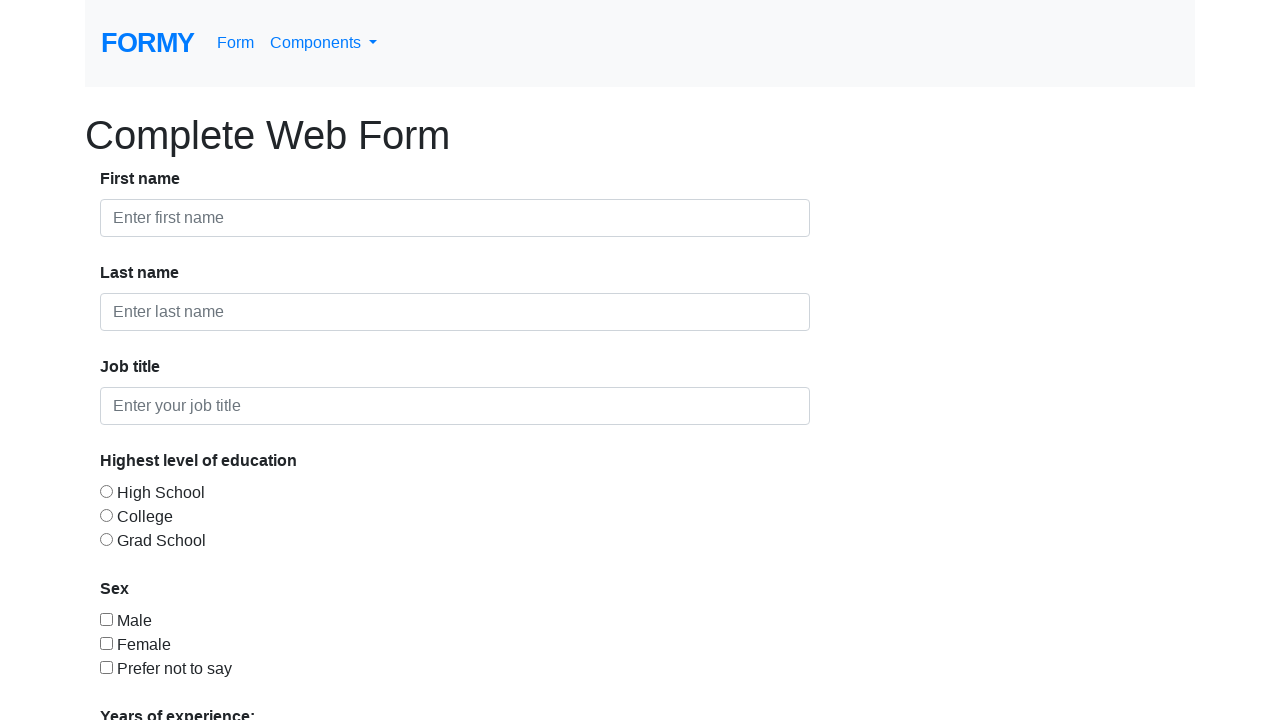

Filled first name field with 'Niko' on input#first-name
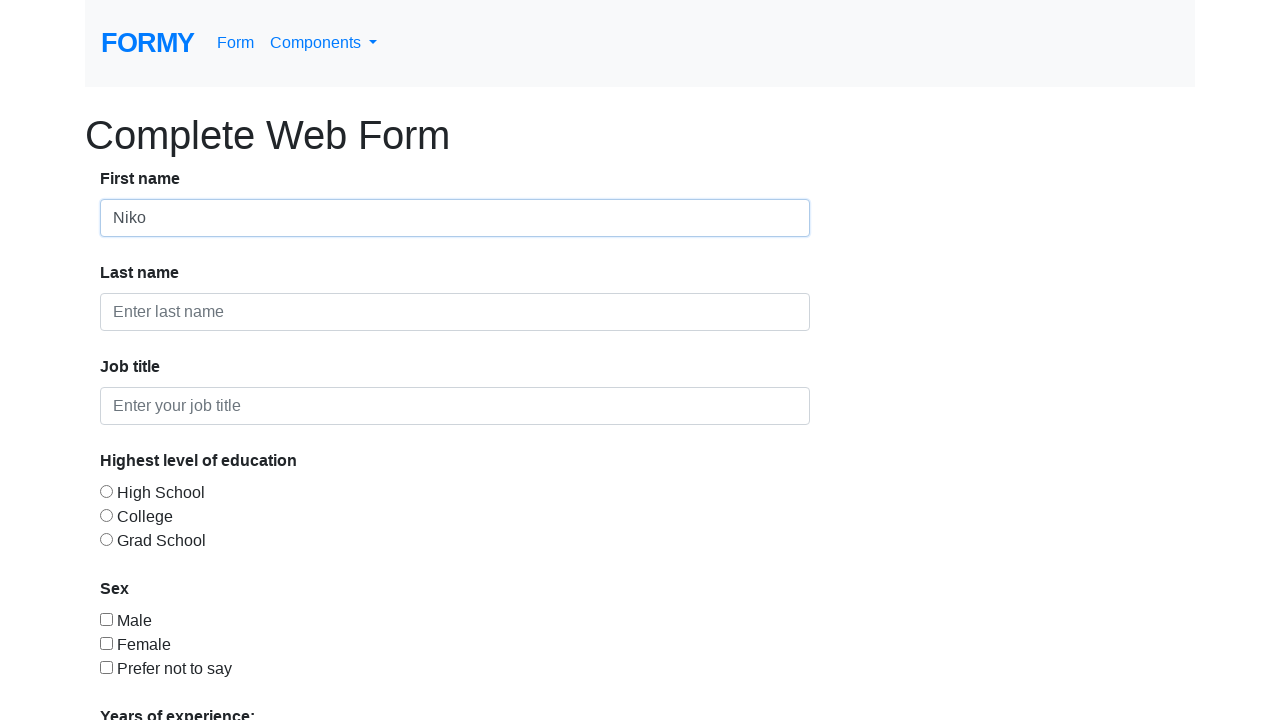

Filled last name field with 'B' on input#last-name
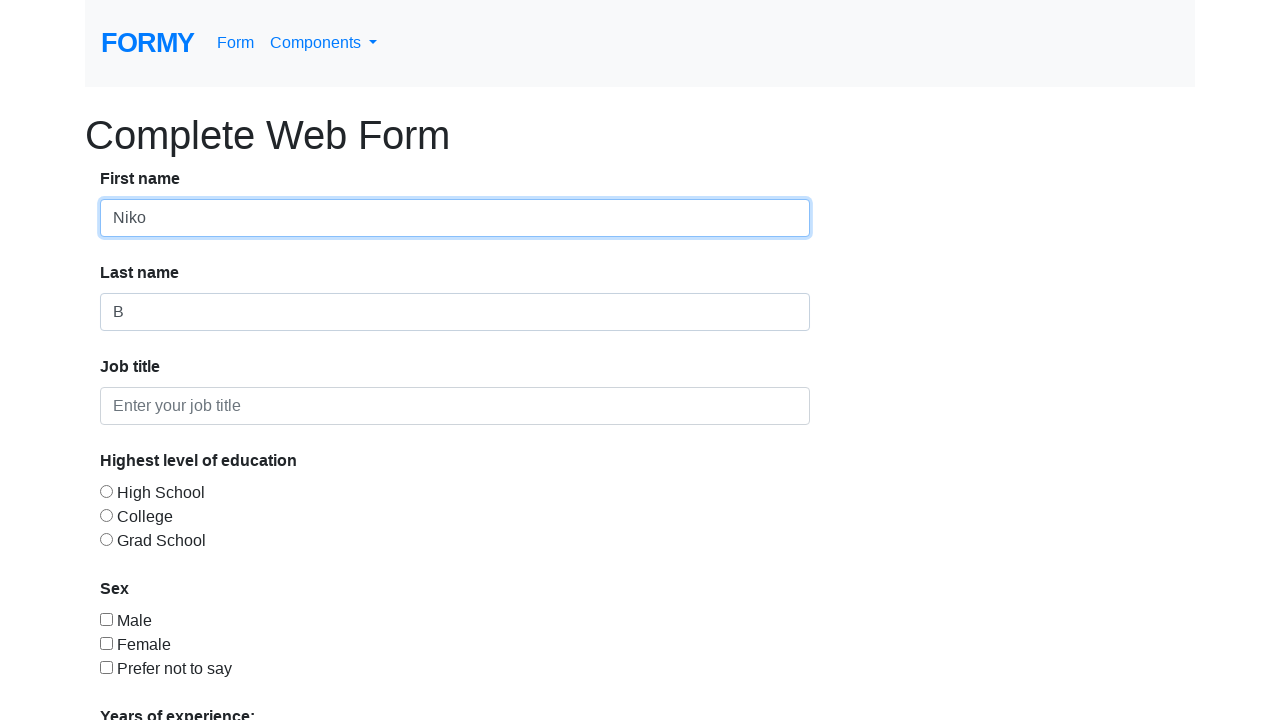

Filled job title field with 'QA Mentor' on input#job-title
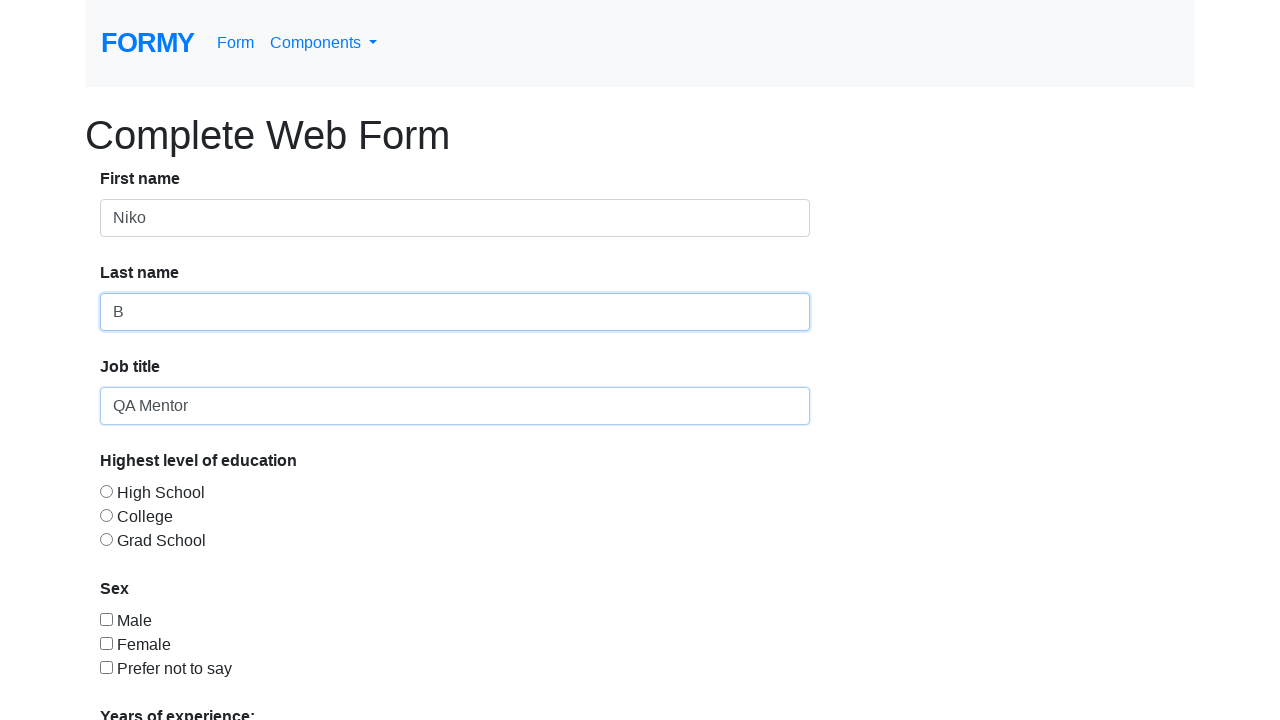

Selected radio button option 2 at (106, 515) on input#radio-button-2
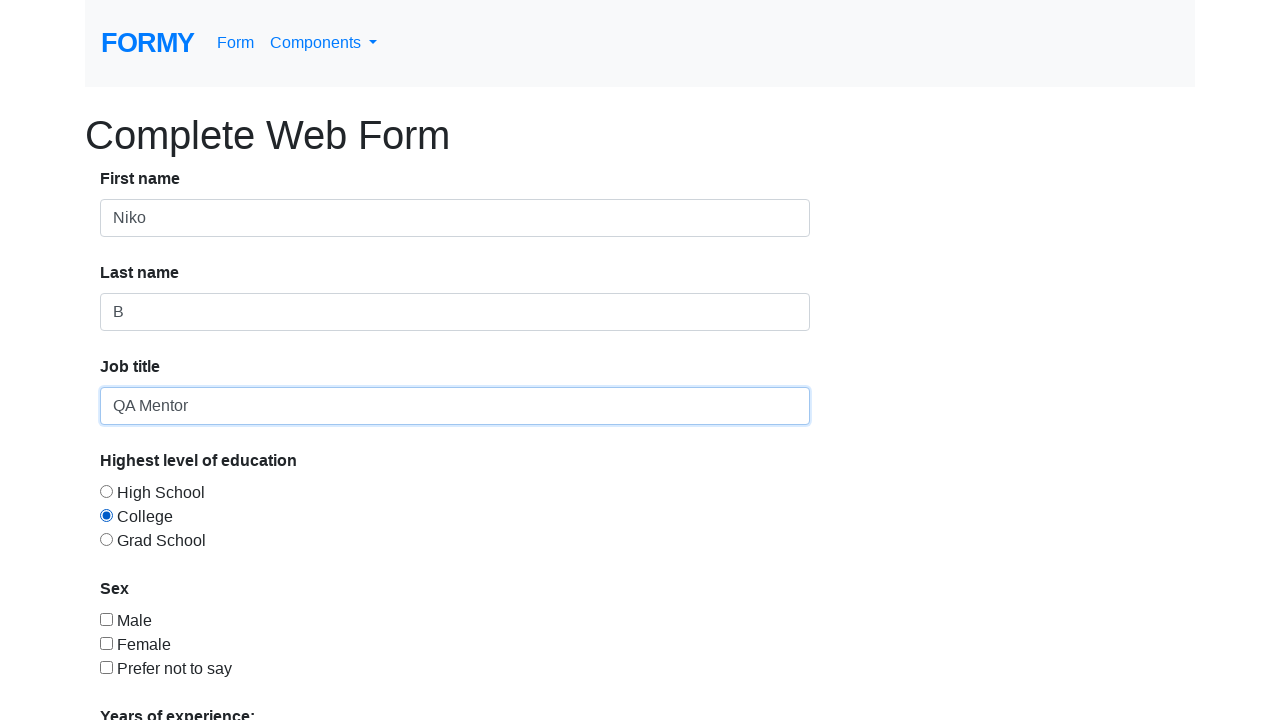

Selected '10+' years of experience from dropdown on select#select-menu
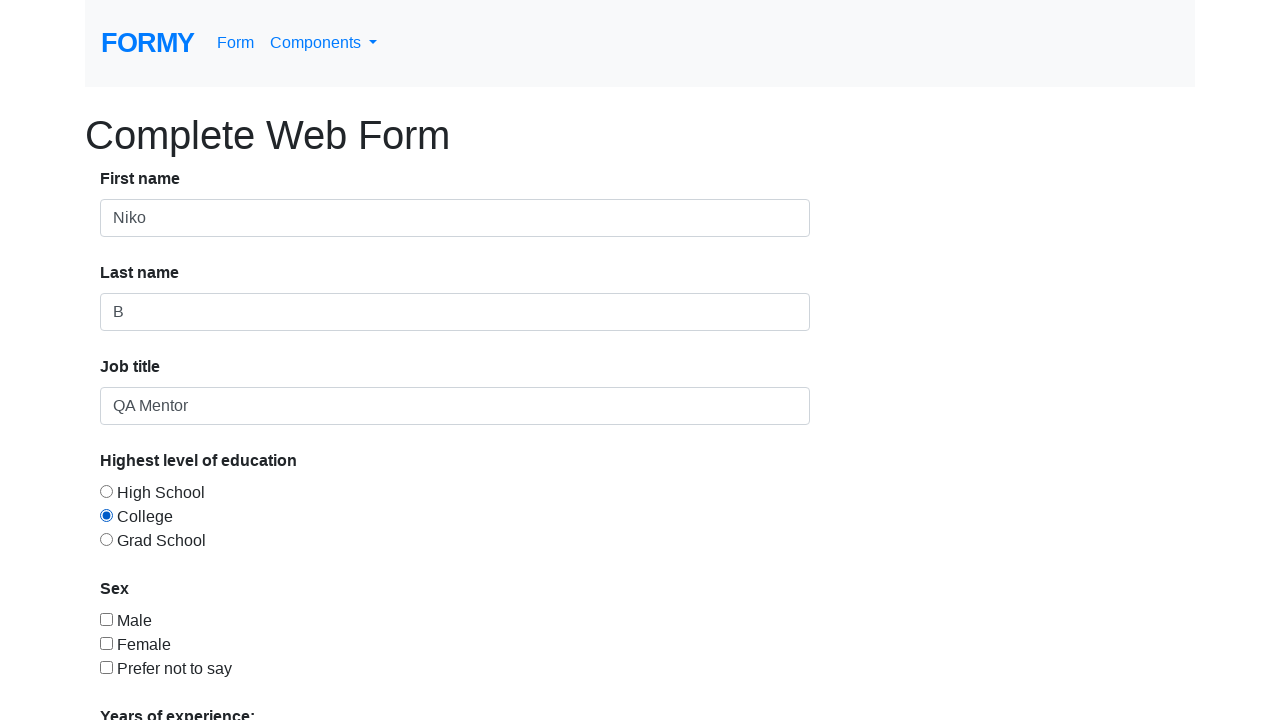

Clicked Submit button at (148, 680) on a:text('Submit')
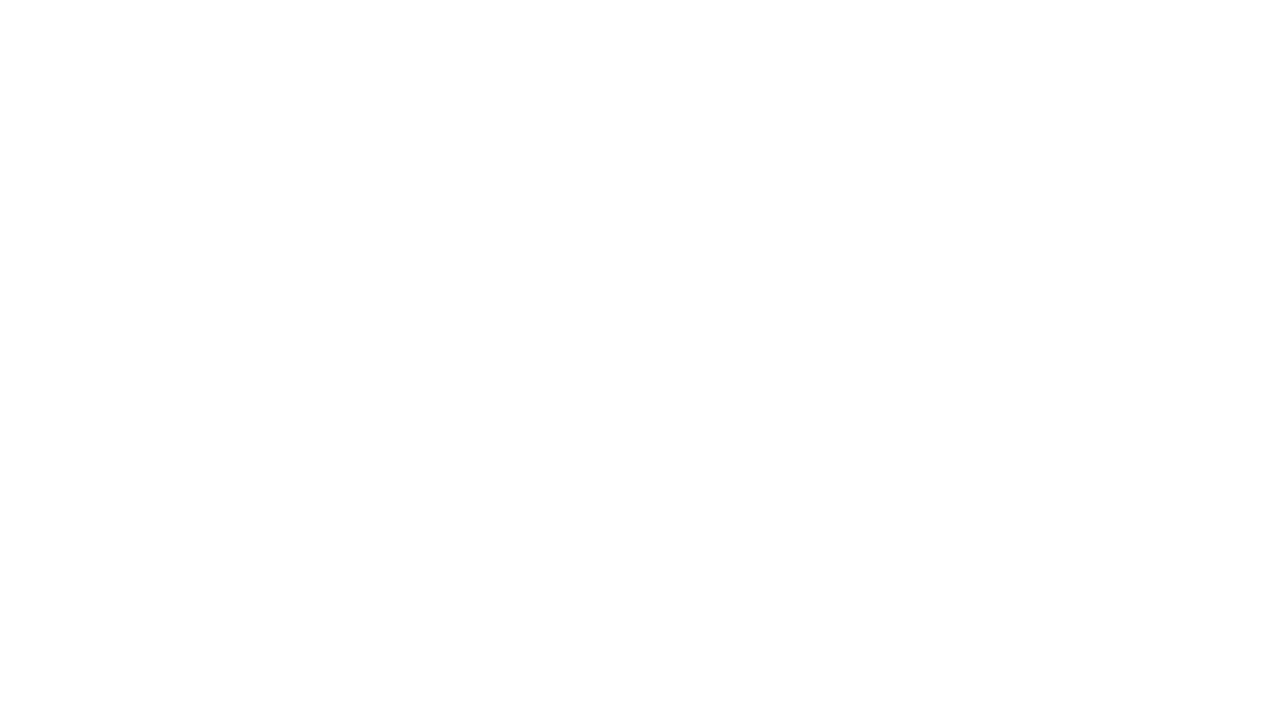

Form submission successful - confirmation message appeared
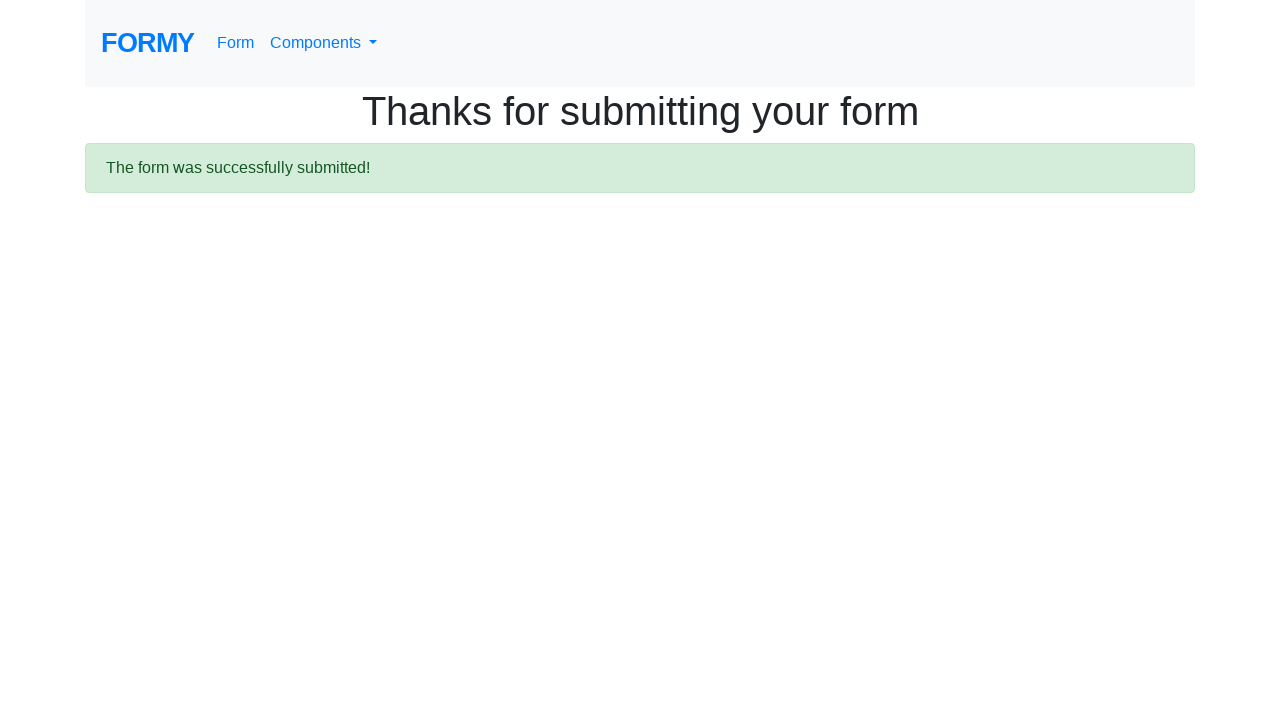

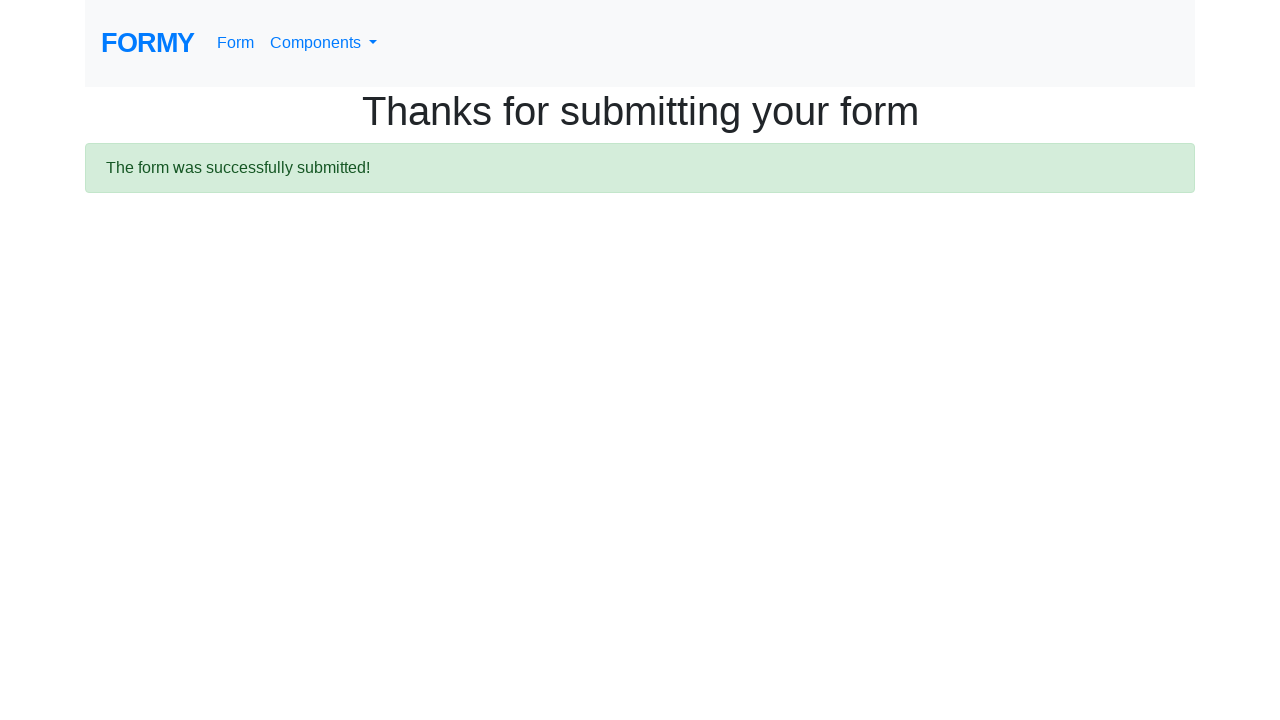